Tests clicking on the About navigation link in the main menu and verifies the page loads

Starting URL: https://ultimateqa.com

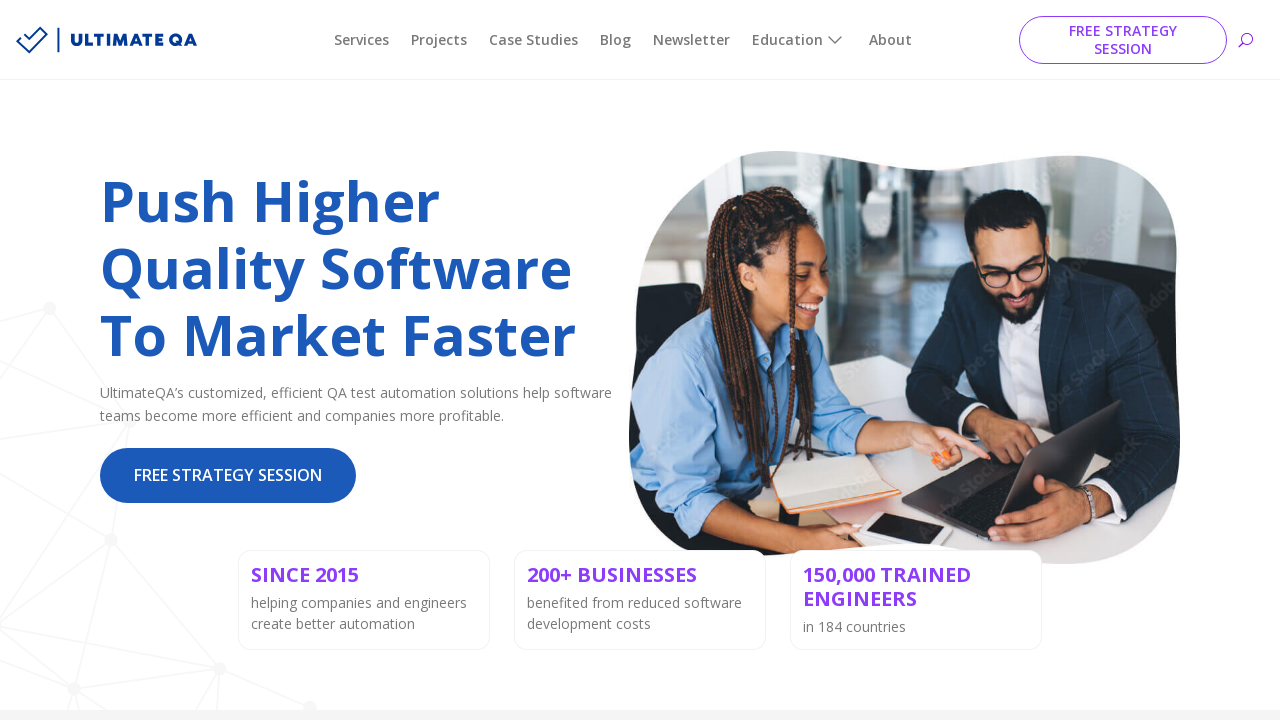

Clicked on the About navigation link in the main menu at (890, 40) on #menu-item-217940
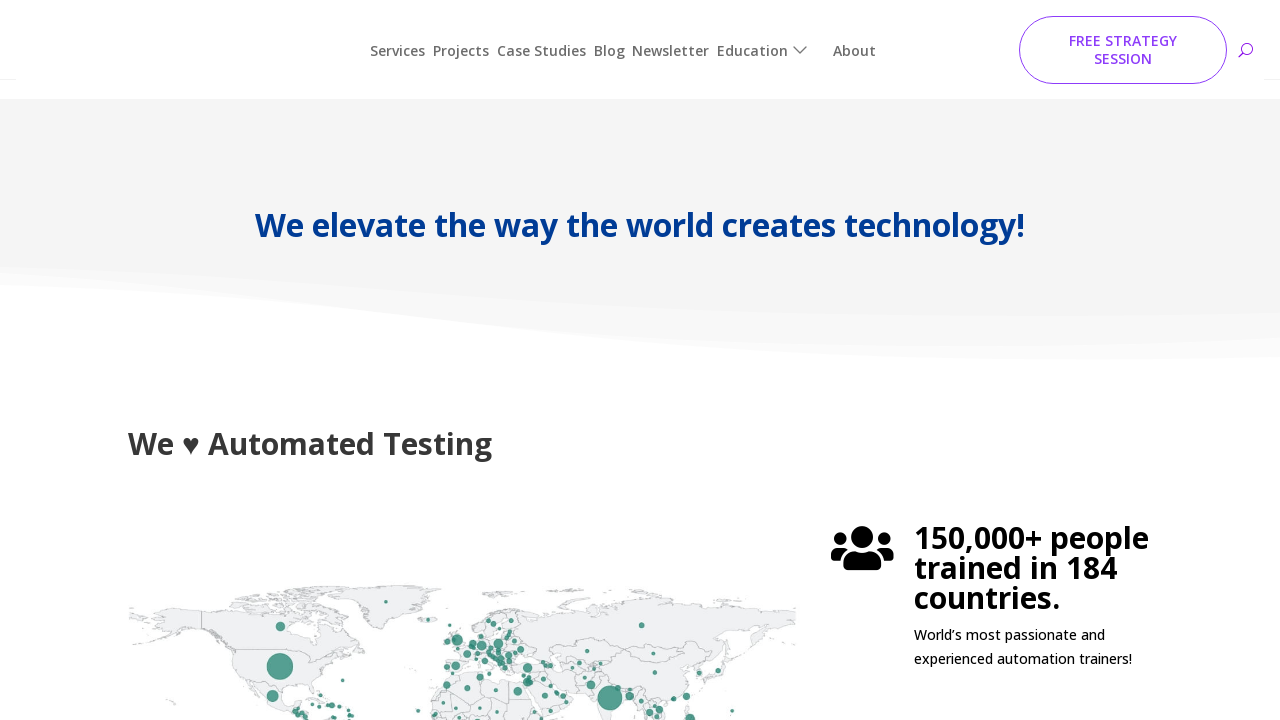

About page fully loaded
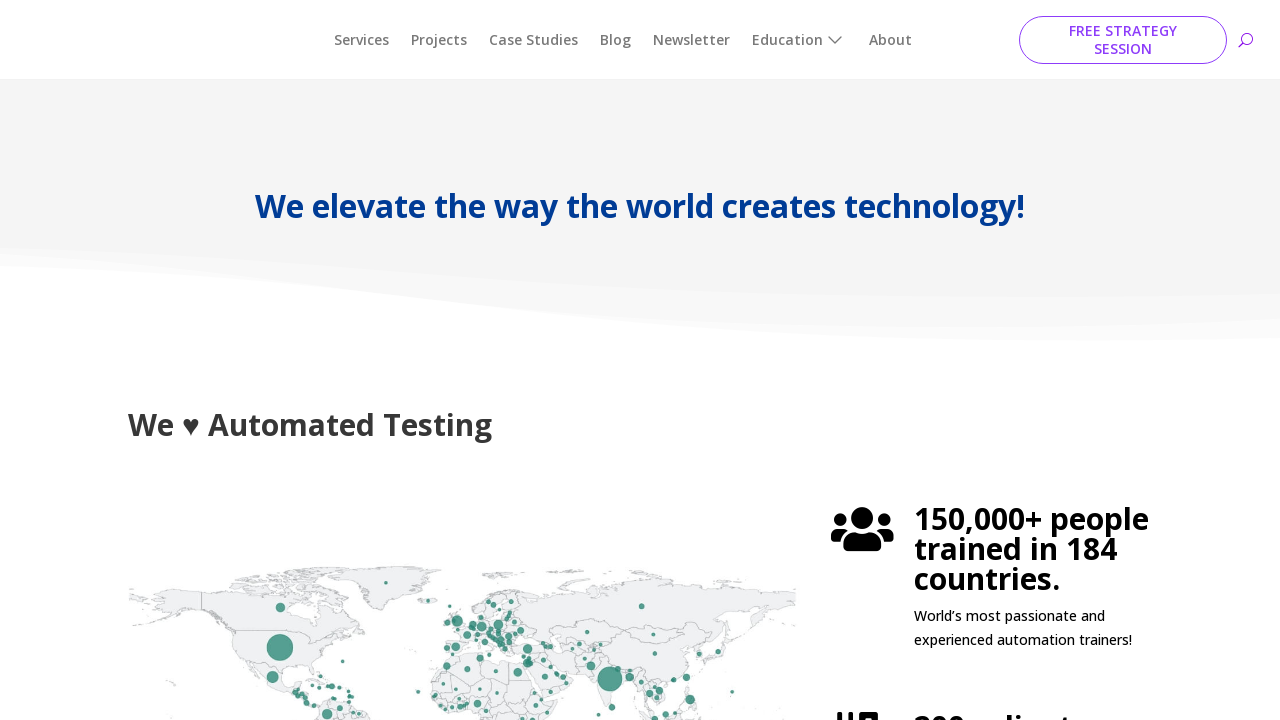

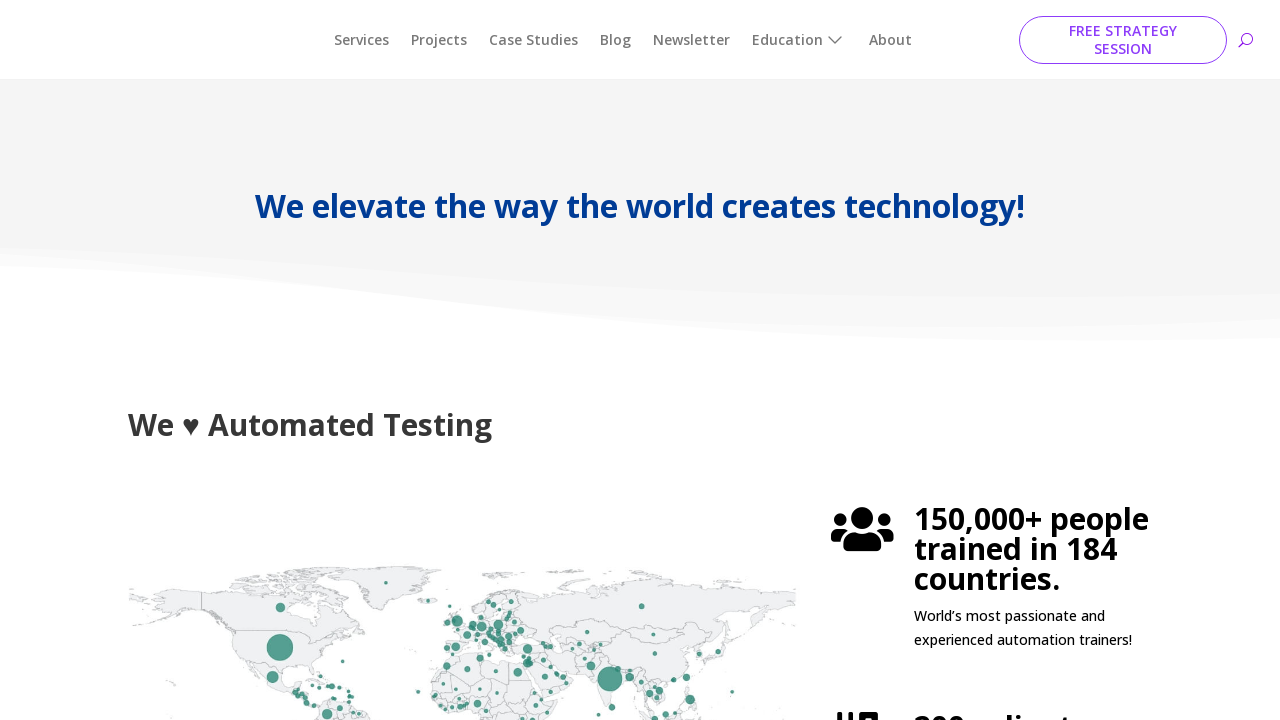